Clicks the Search Languages tab in menu and verifies navigation

Starting URL: https://www.99-bottles-of-beer.net/

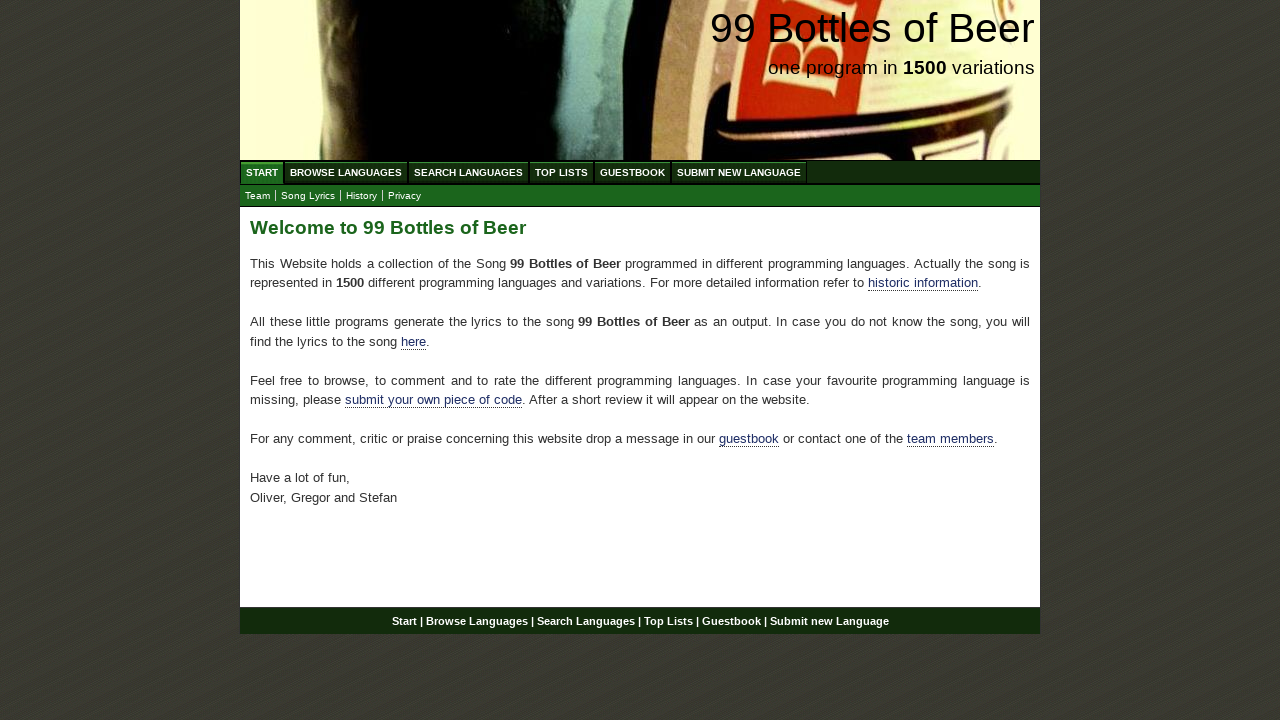

Clicked Search Languages tab in menu at (468, 172) on xpath=//ul[@id='menu']//a[@href='/search.html']
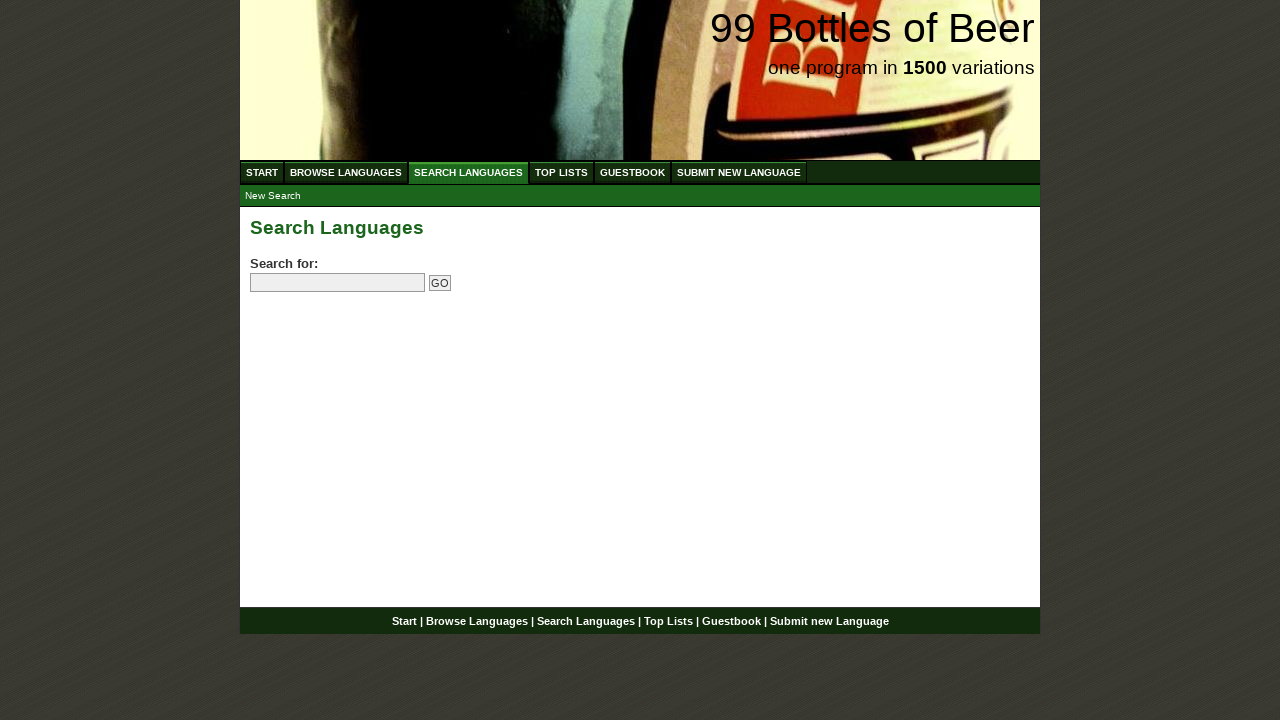

Verified navigation to search.html page
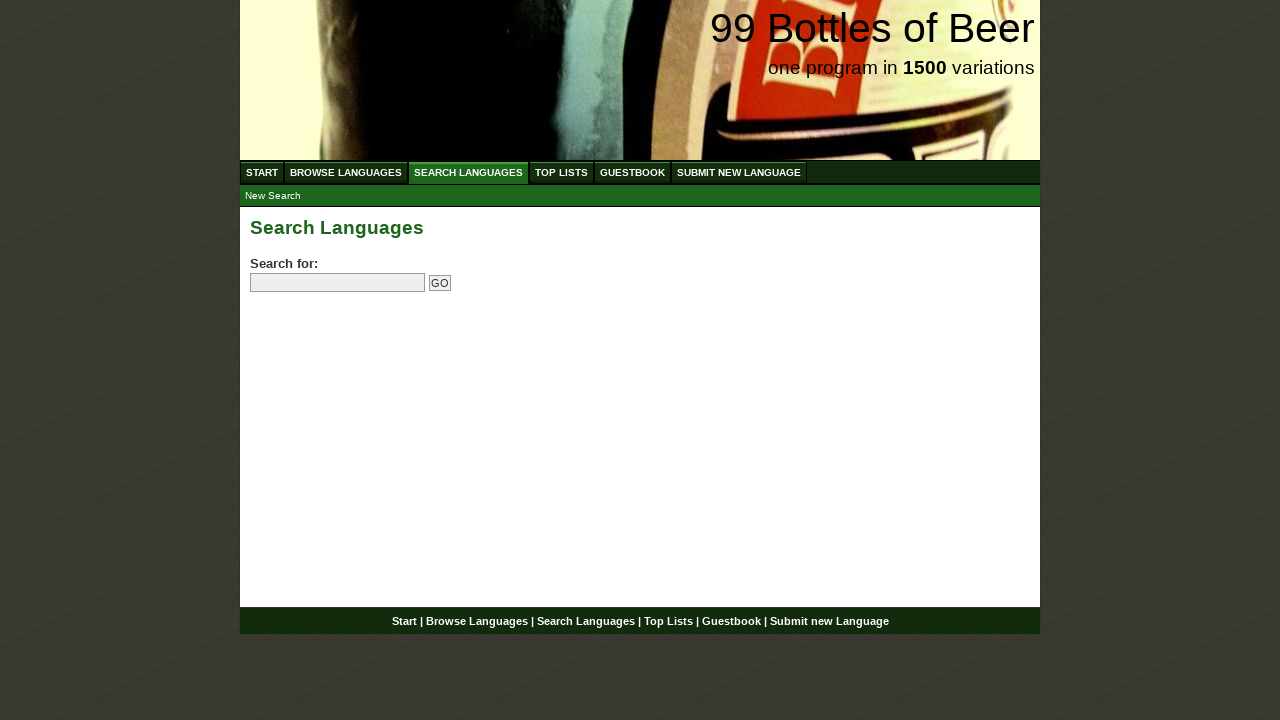

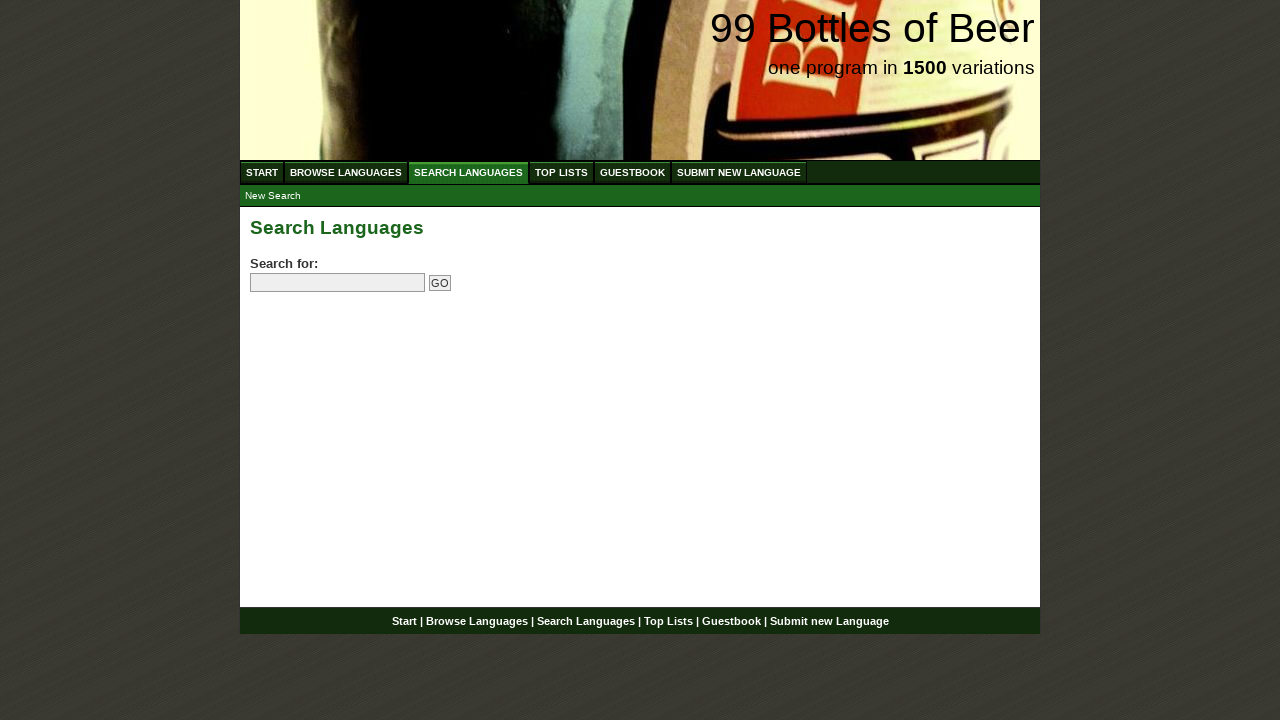